Tests different methods of refreshing a YouTube channel page including navigation refresh, URL reload, and keyboard shortcuts

Starting URL: https://www.youtube.com/@sdetpavan

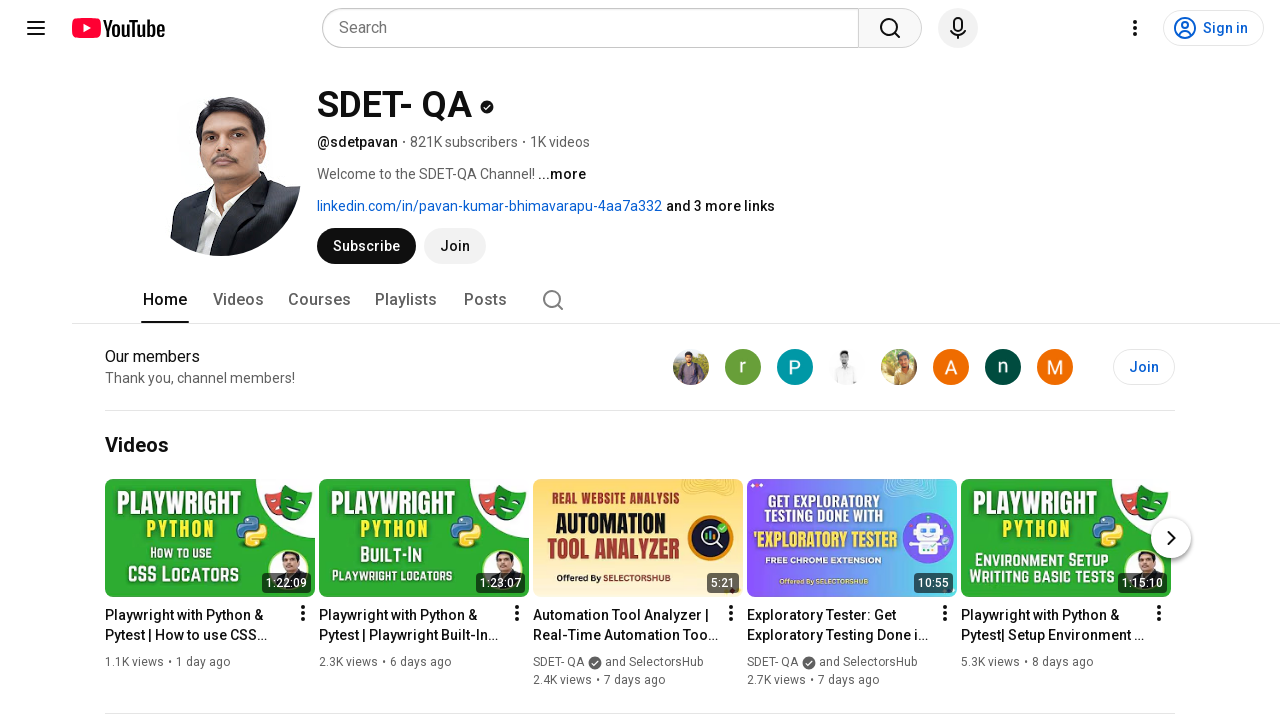

Reloaded YouTube channel page using page.reload()
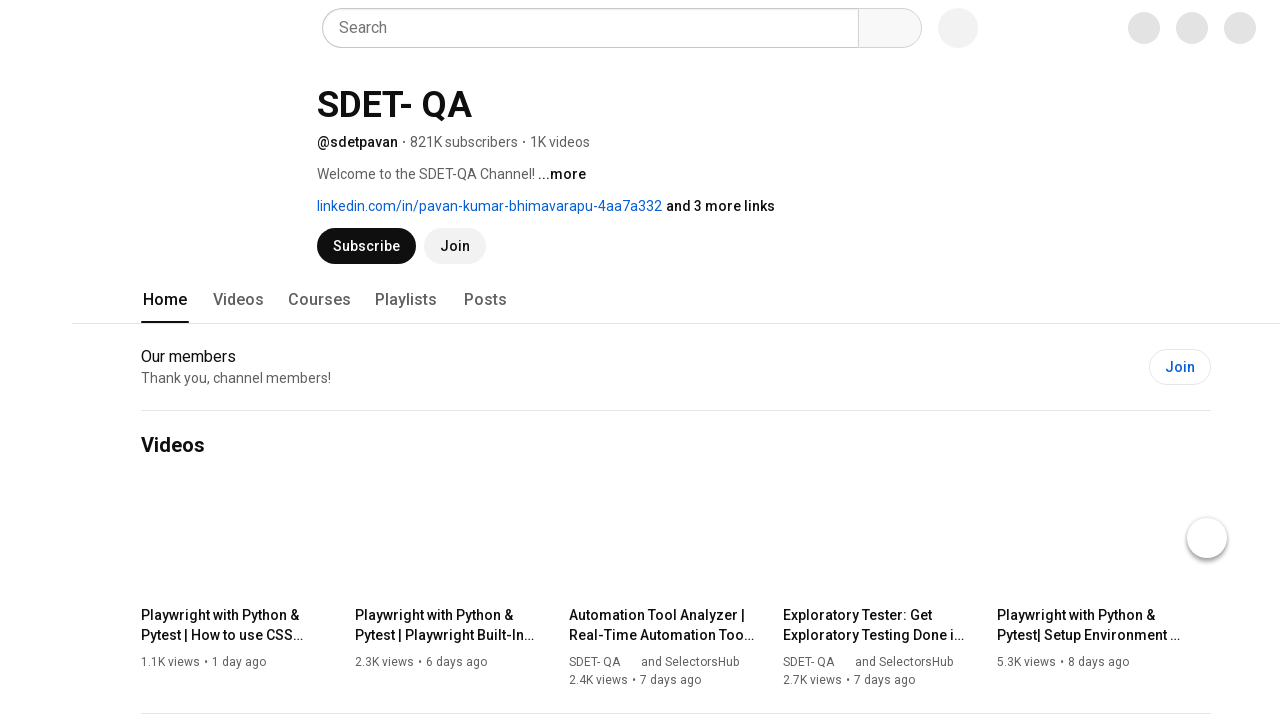

Captured current URL from page
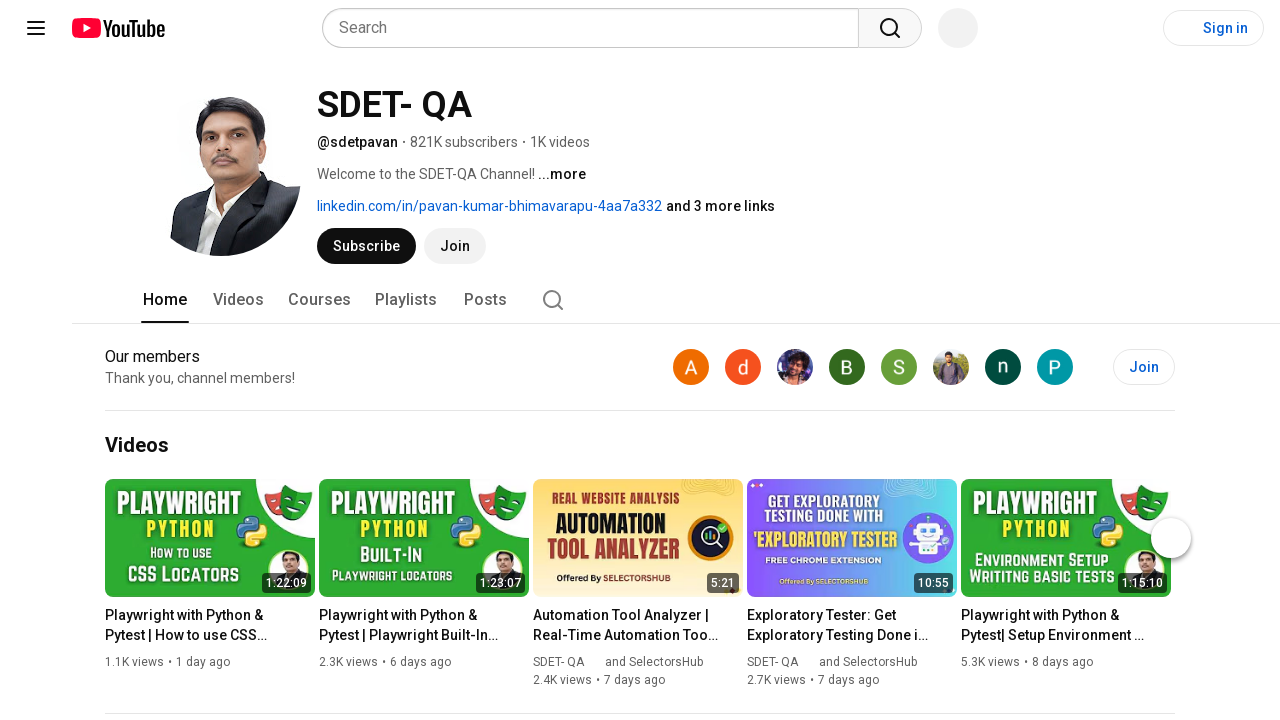

Refreshed page by navigating to current URL
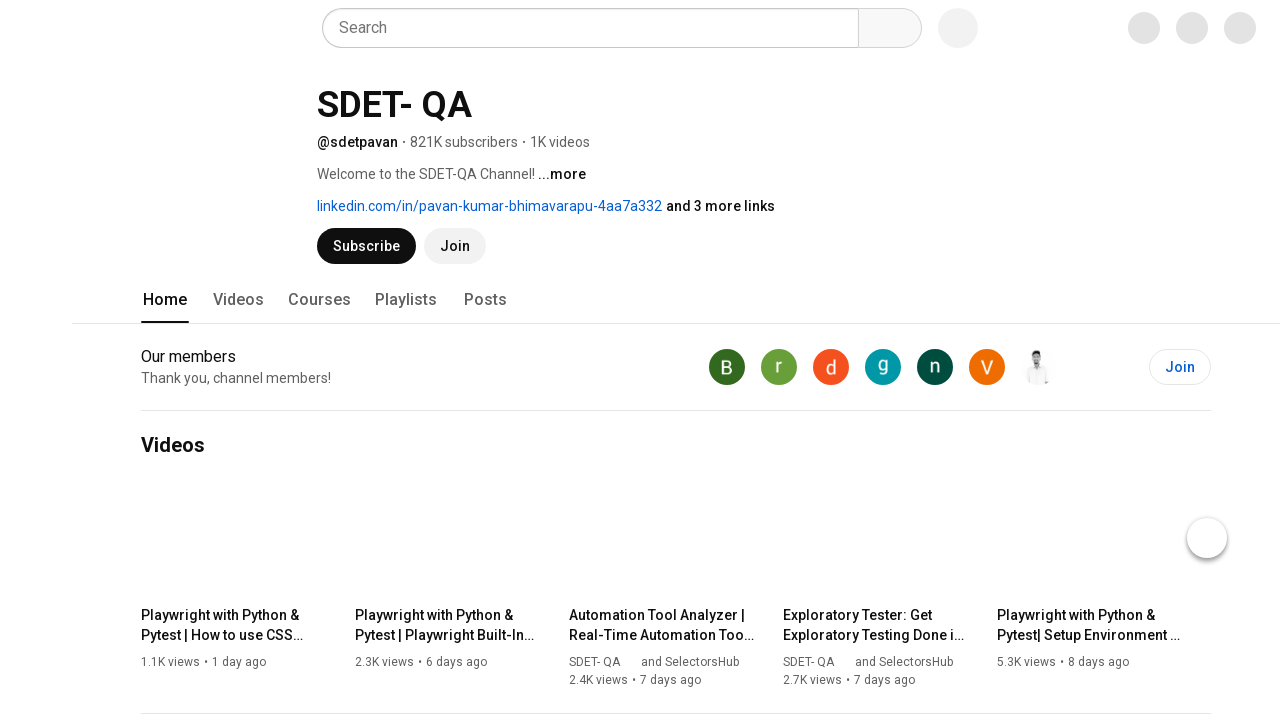

Refreshed page by navigating to page.url
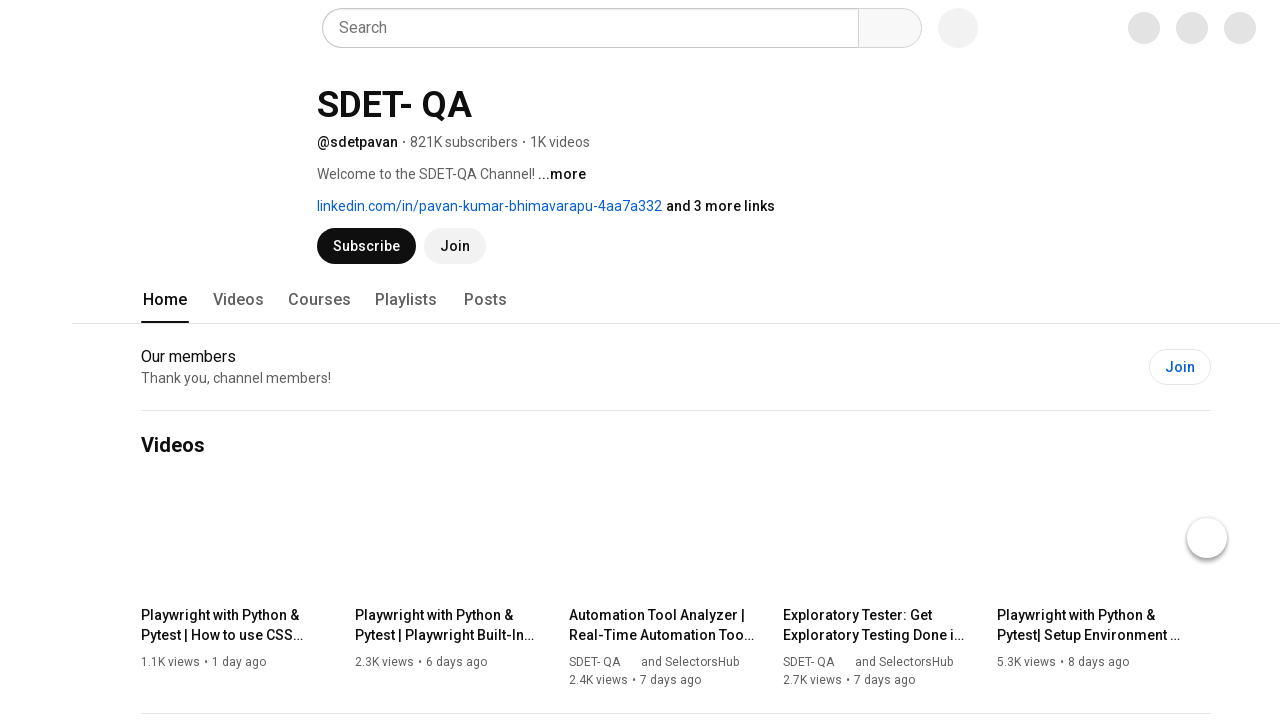

Refreshed page using F5 keyboard shortcut
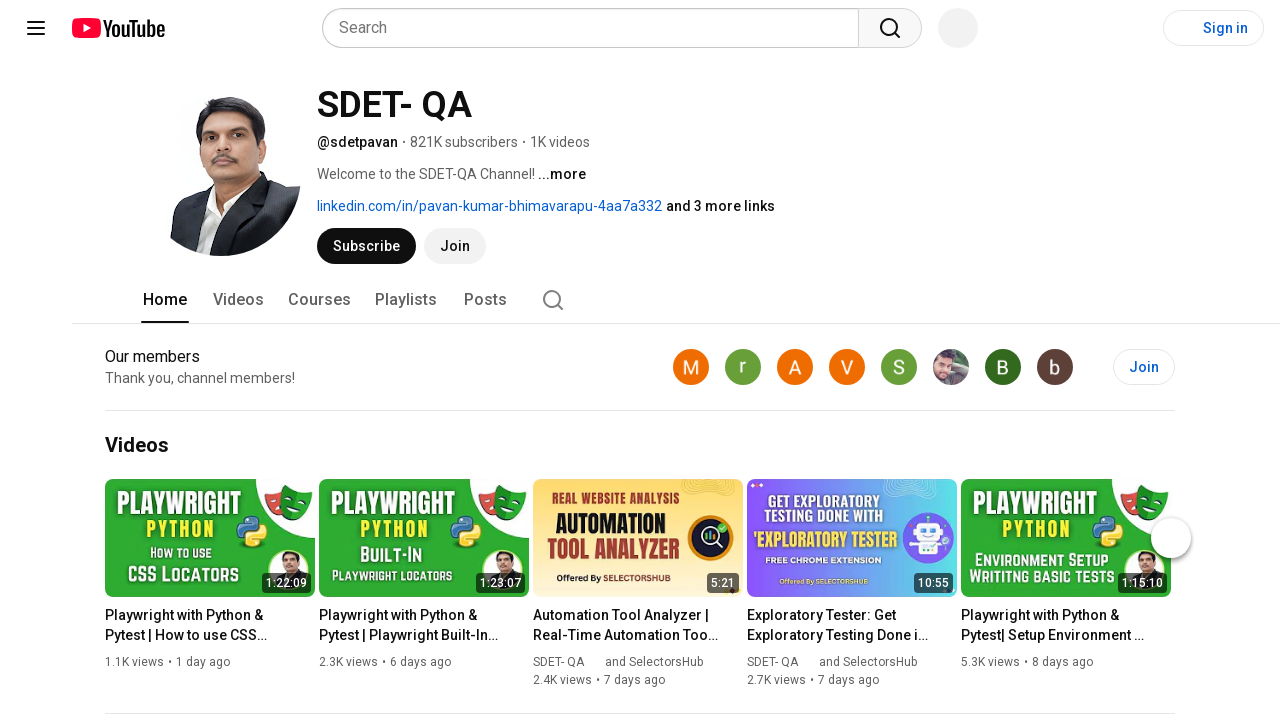

Refreshed page using F5 keyboard shortcut (second attempt)
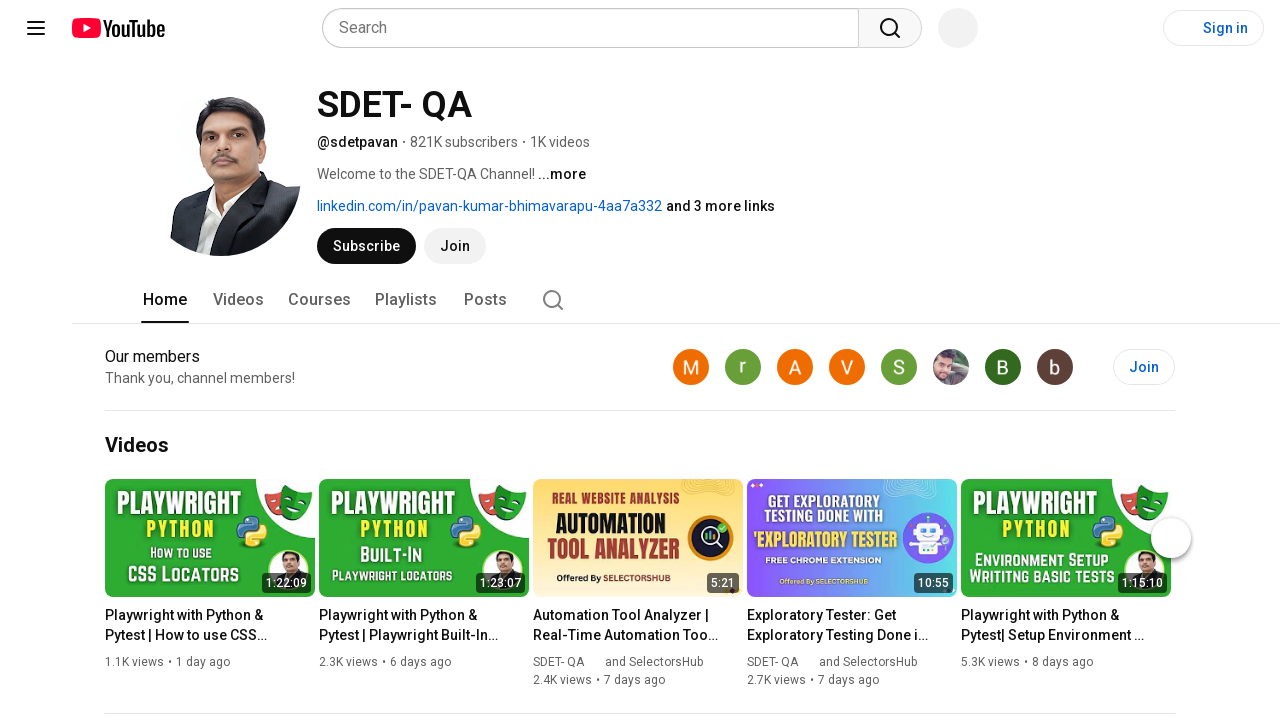

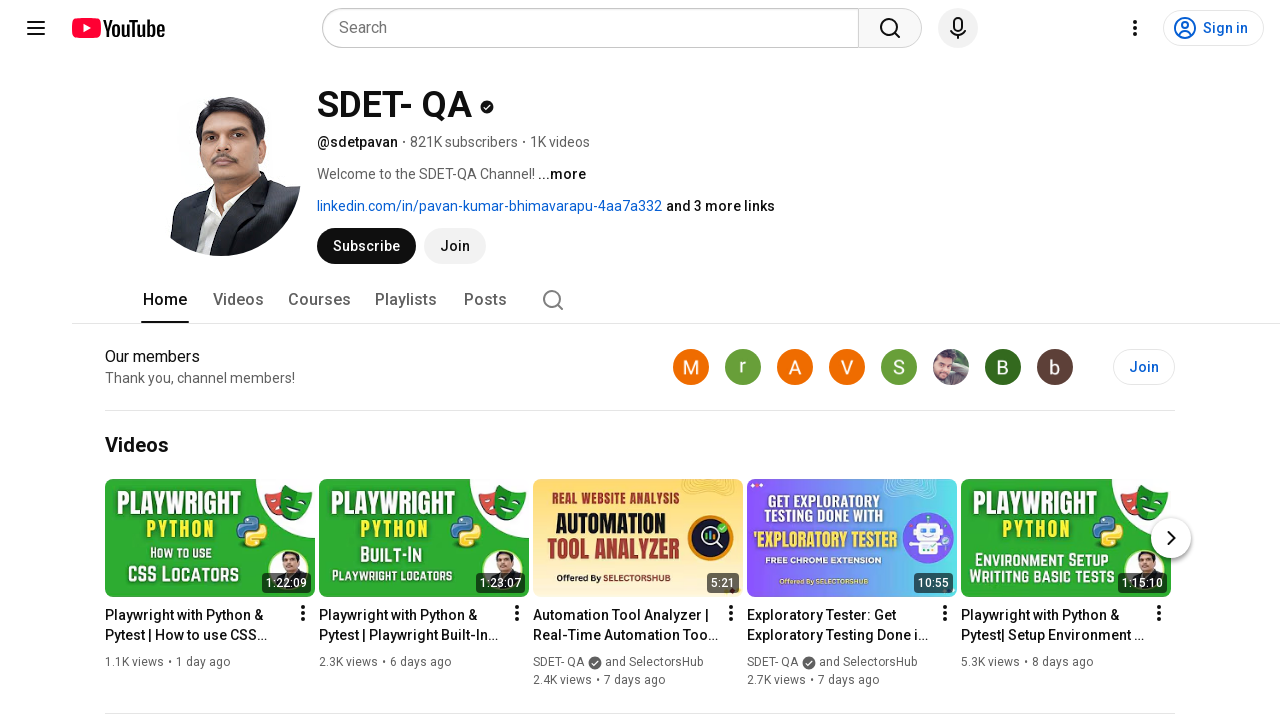